Tests dropdown selection functionality by selecting options from a dropdown menu using different selection methods (by index, visible text, and value), then iterates through all available options selecting each one.

Starting URL: https://syntaxprojects.com/basic-select-dropdown-demo.php

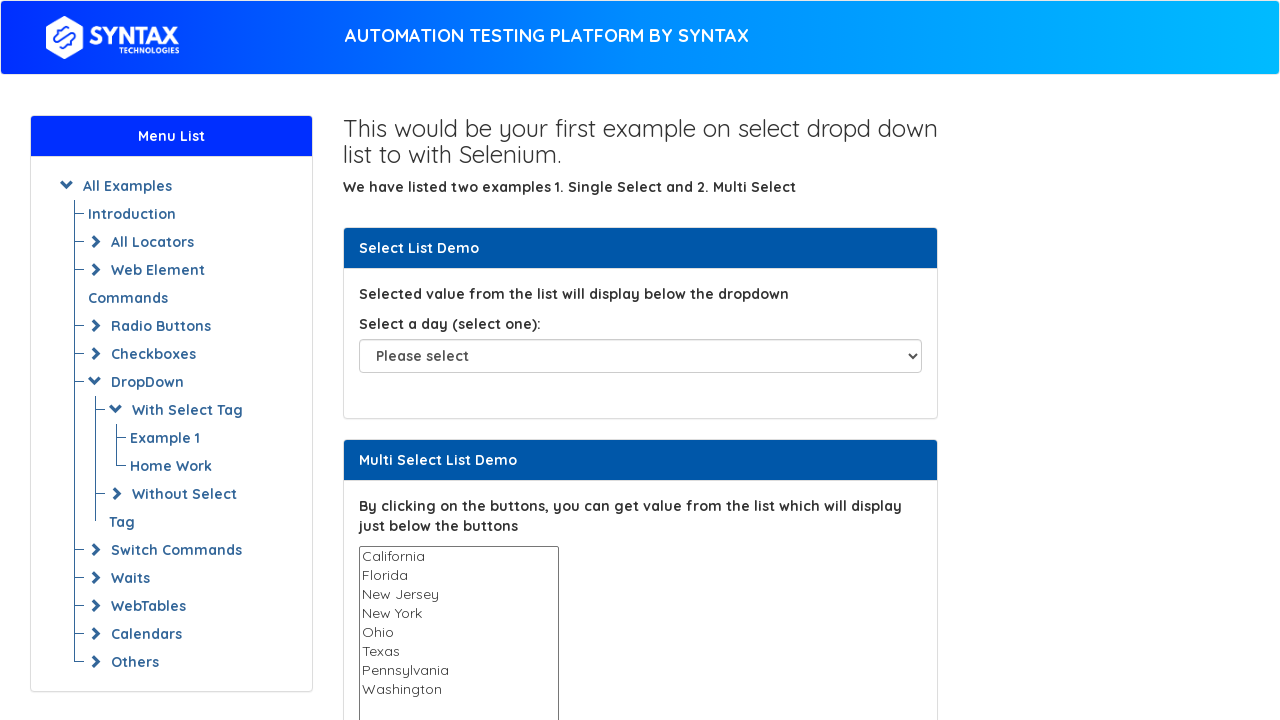

Located dropdown element with id 'select-demo'
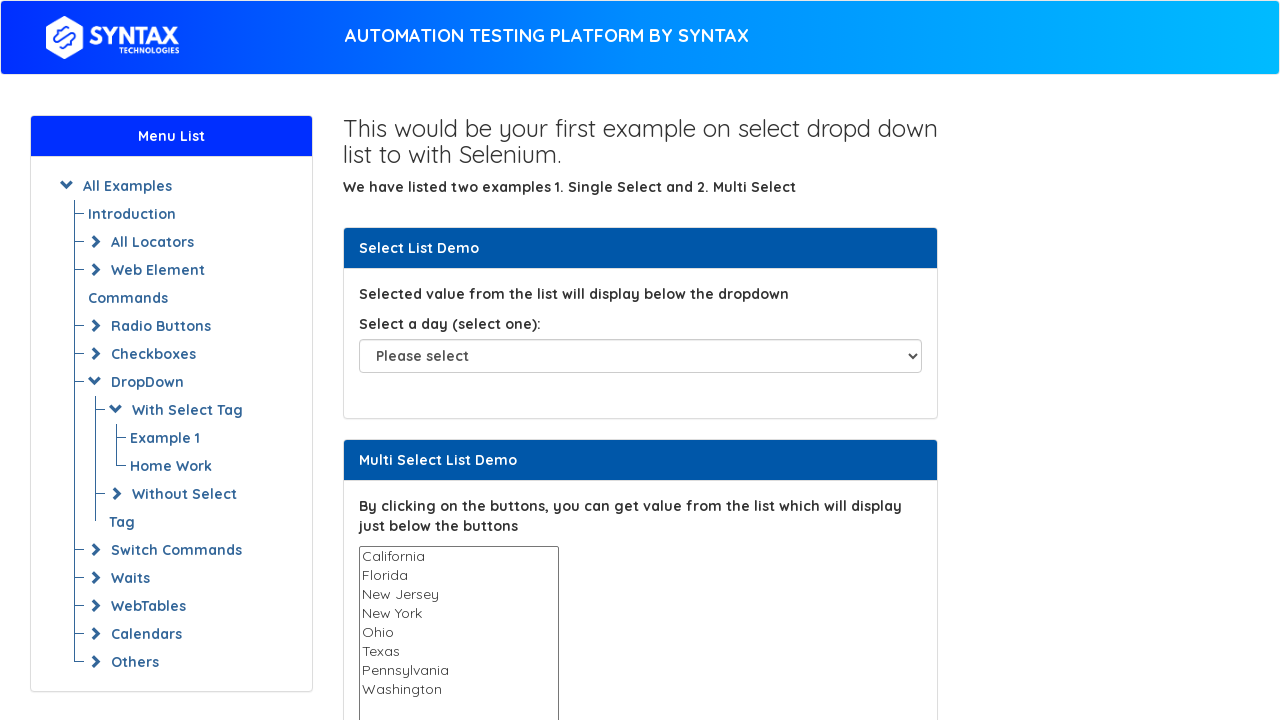

Selected dropdown option by index 3 (Wednesday) on #select-demo
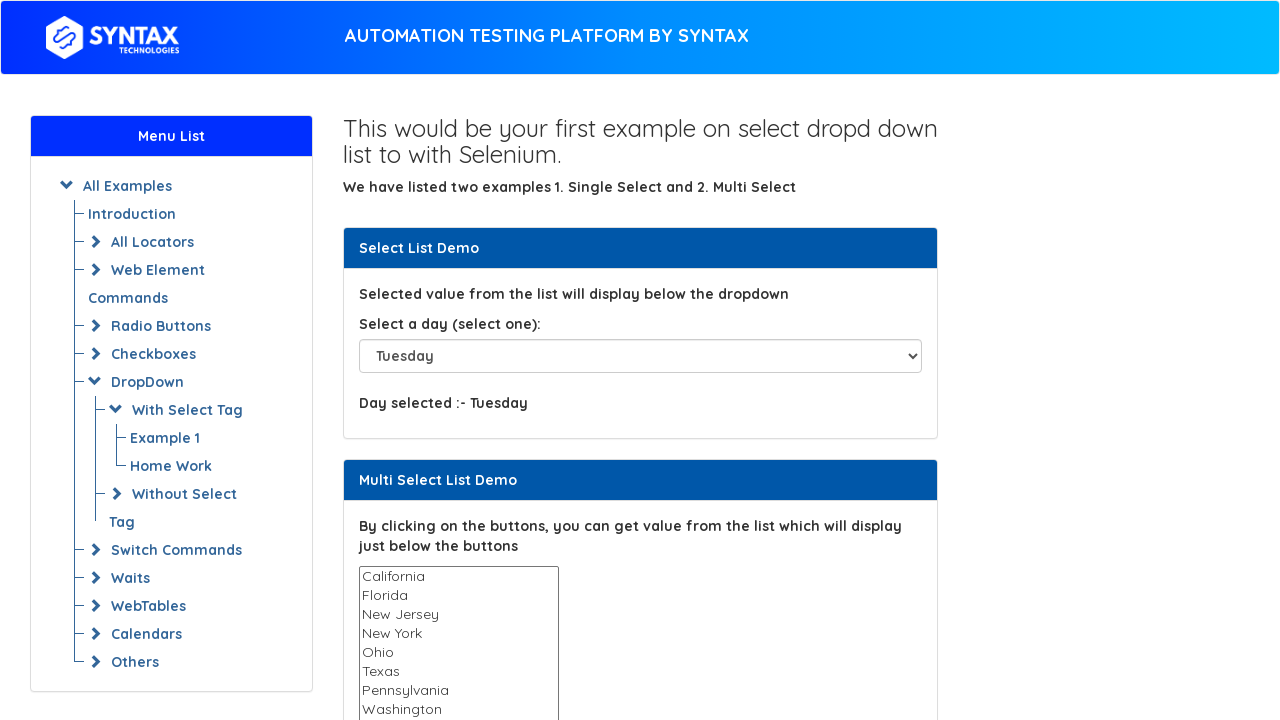

Waited 1000ms for selection to process
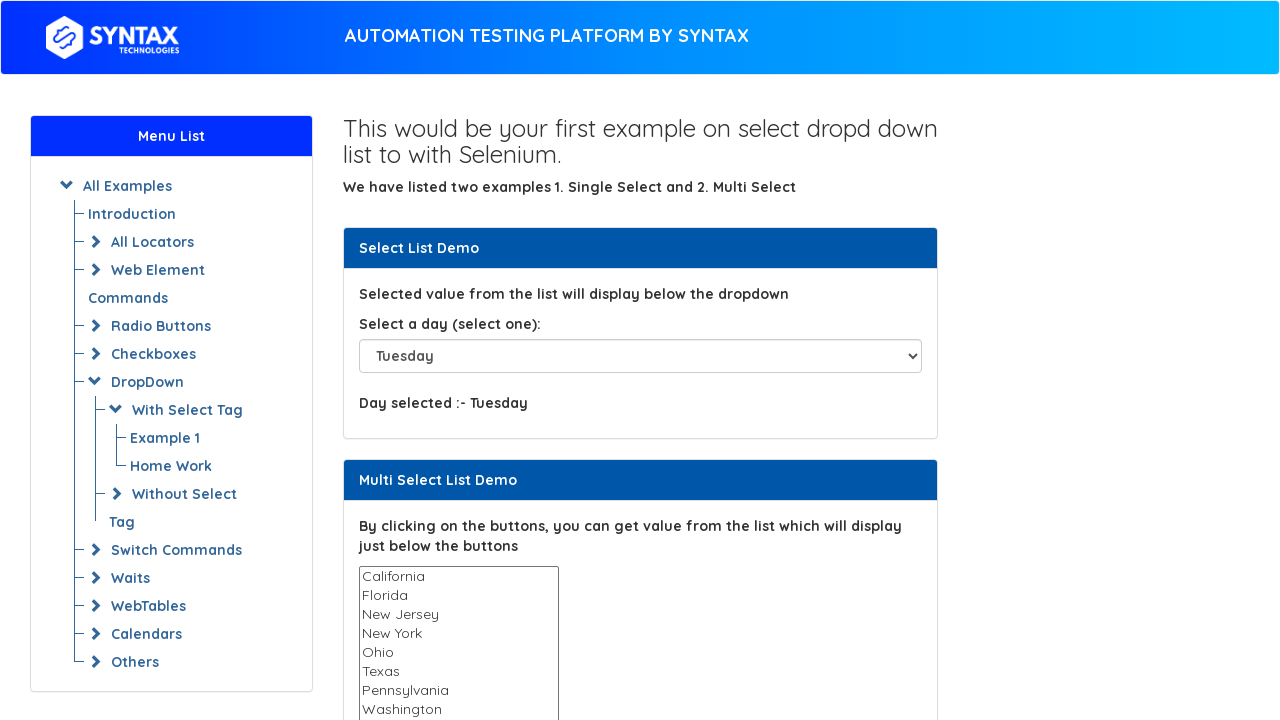

Selected dropdown option by visible text 'Thursday' on #select-demo
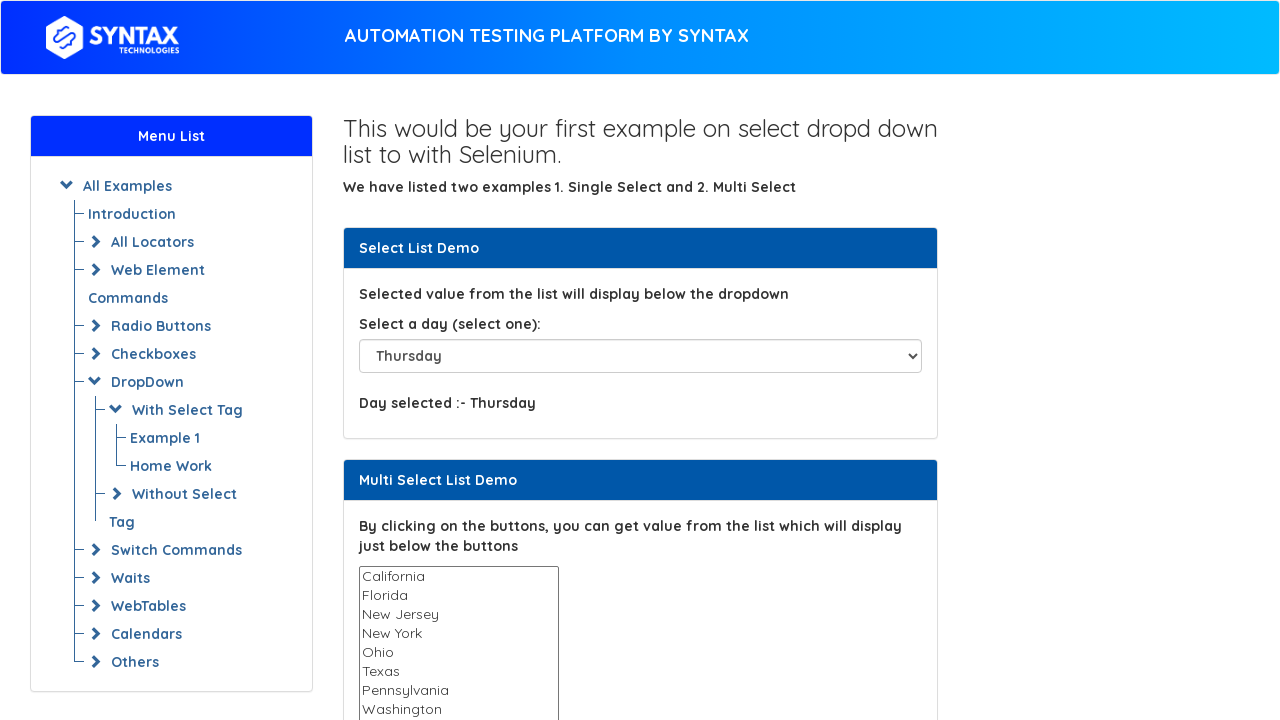

Waited 1000ms for selection to process
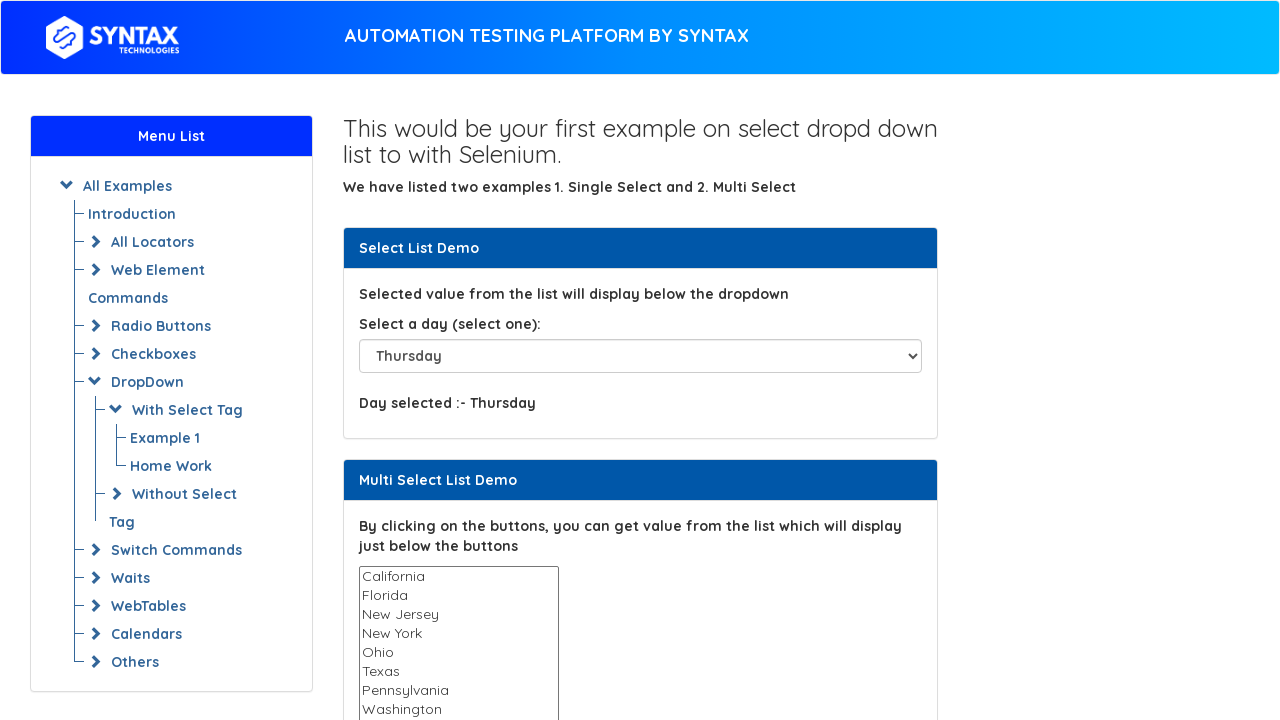

Selected dropdown option by value 'Friday' on #select-demo
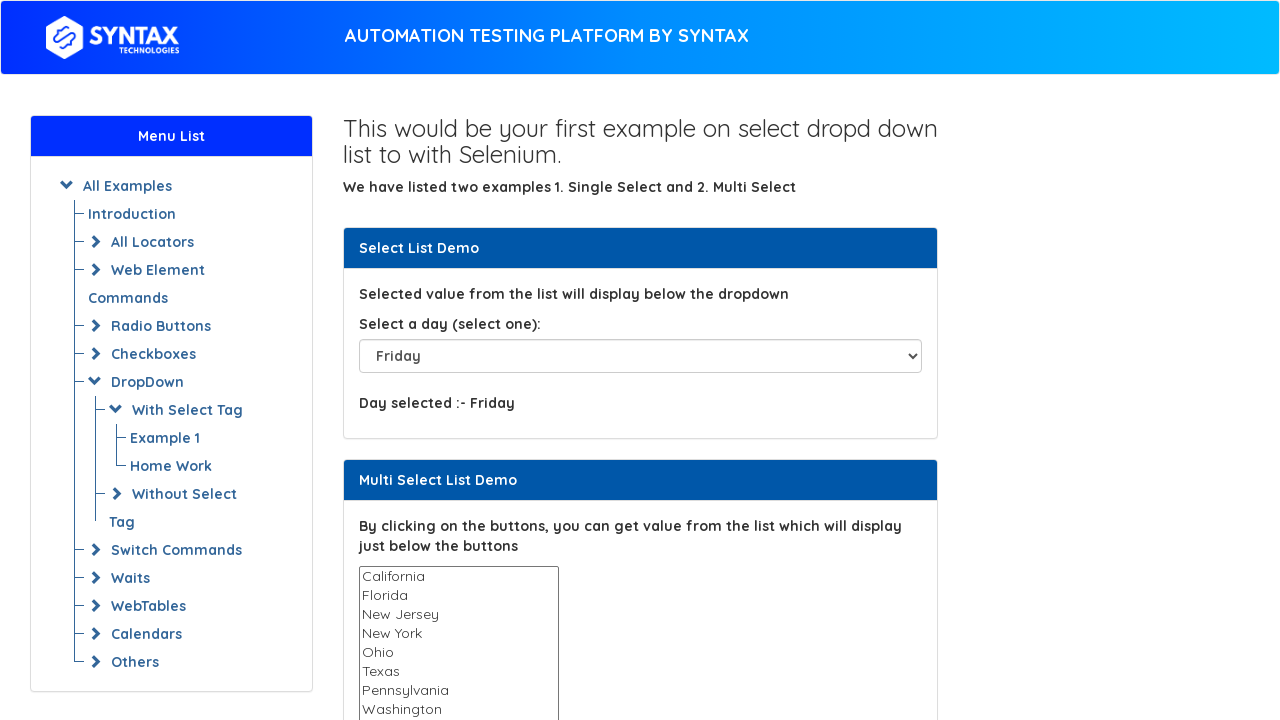

Retrieved all dropdown options
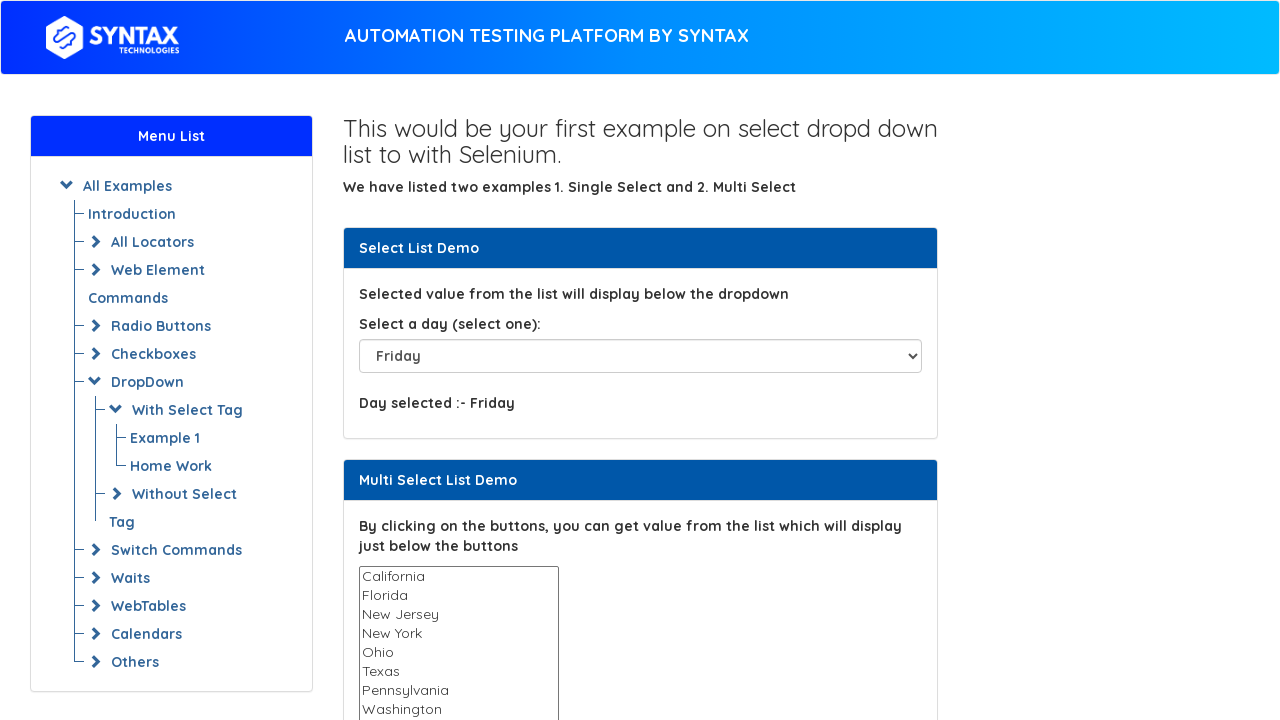

Found 8 total dropdown options
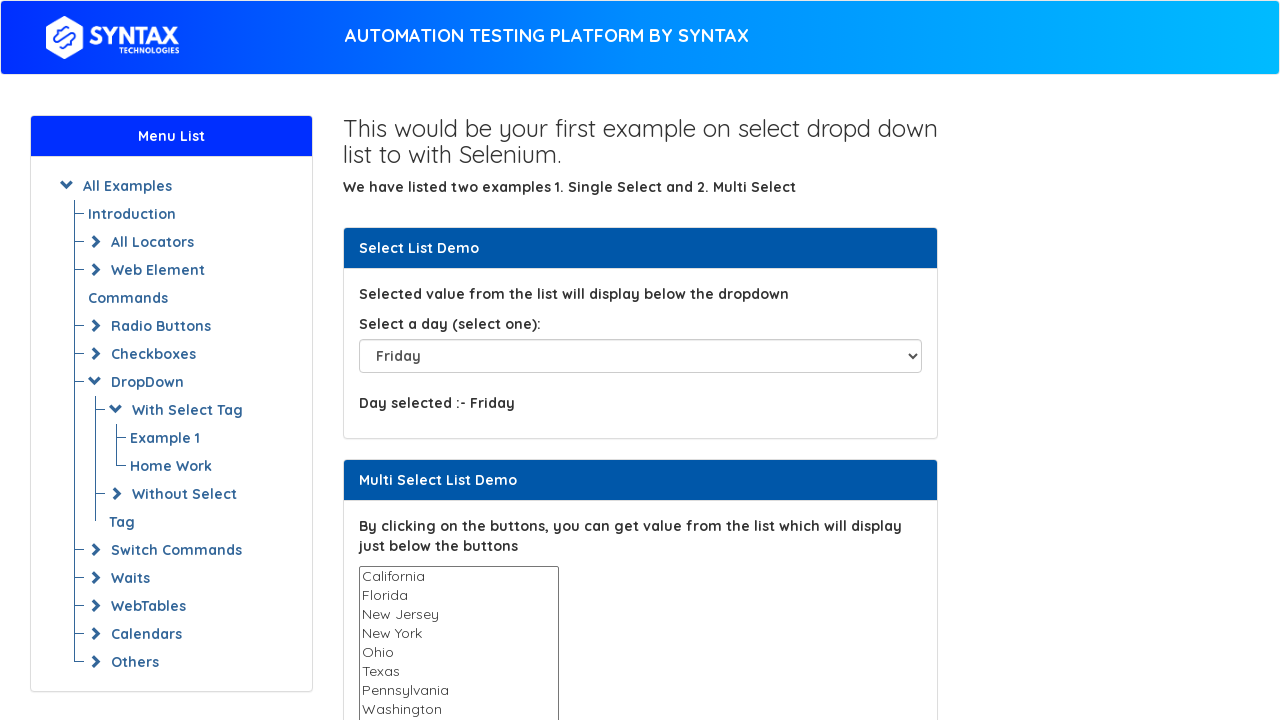

Selected dropdown option at index 1 on #select-demo
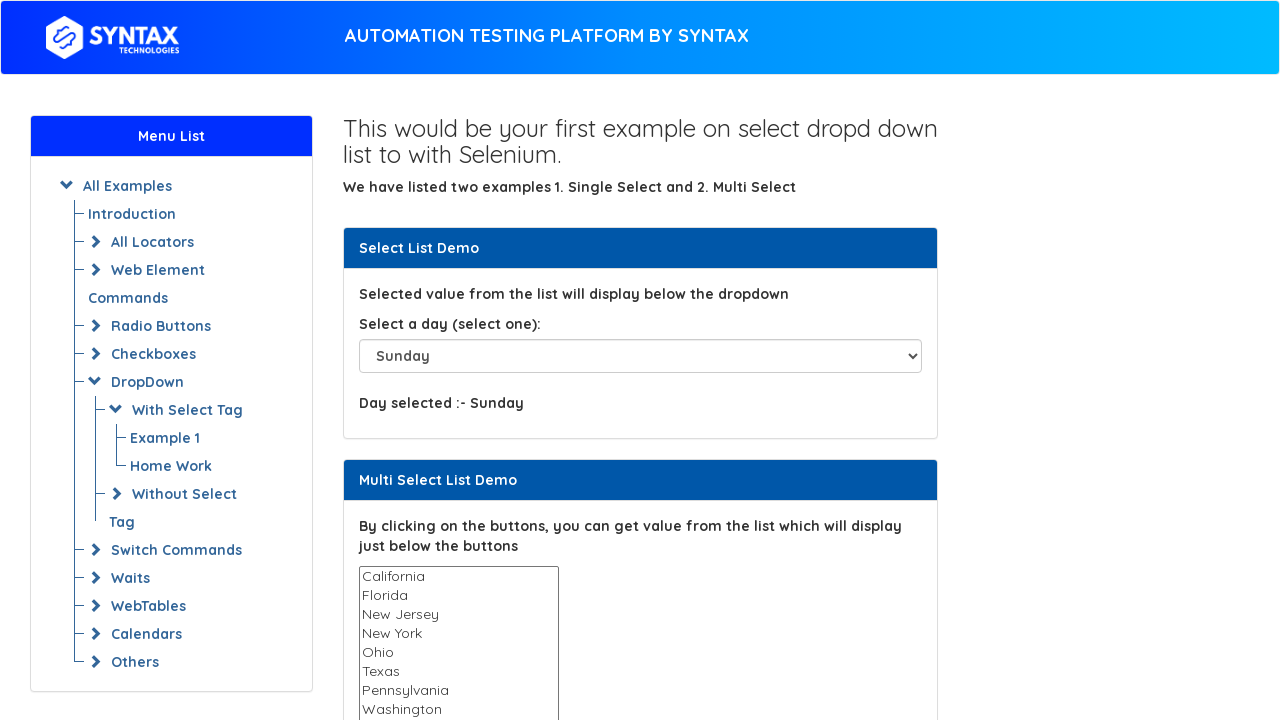

Waited 1000ms for selection to process
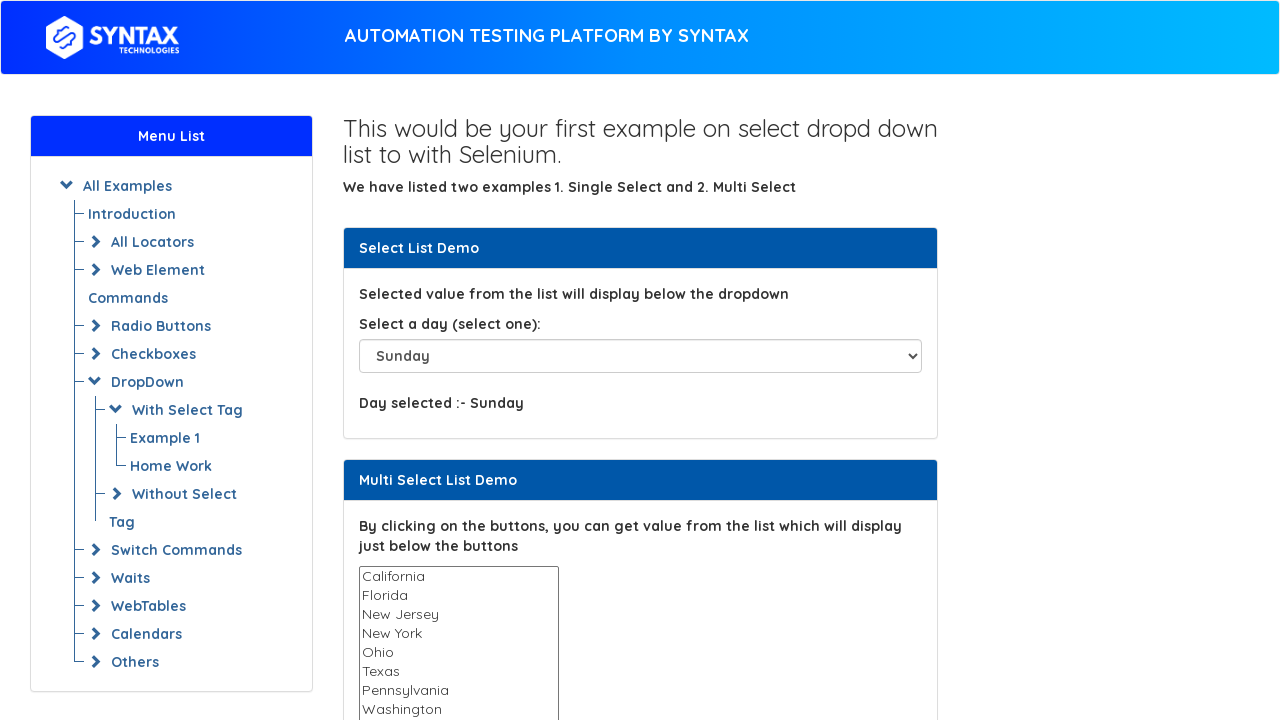

Selected dropdown option at index 2 on #select-demo
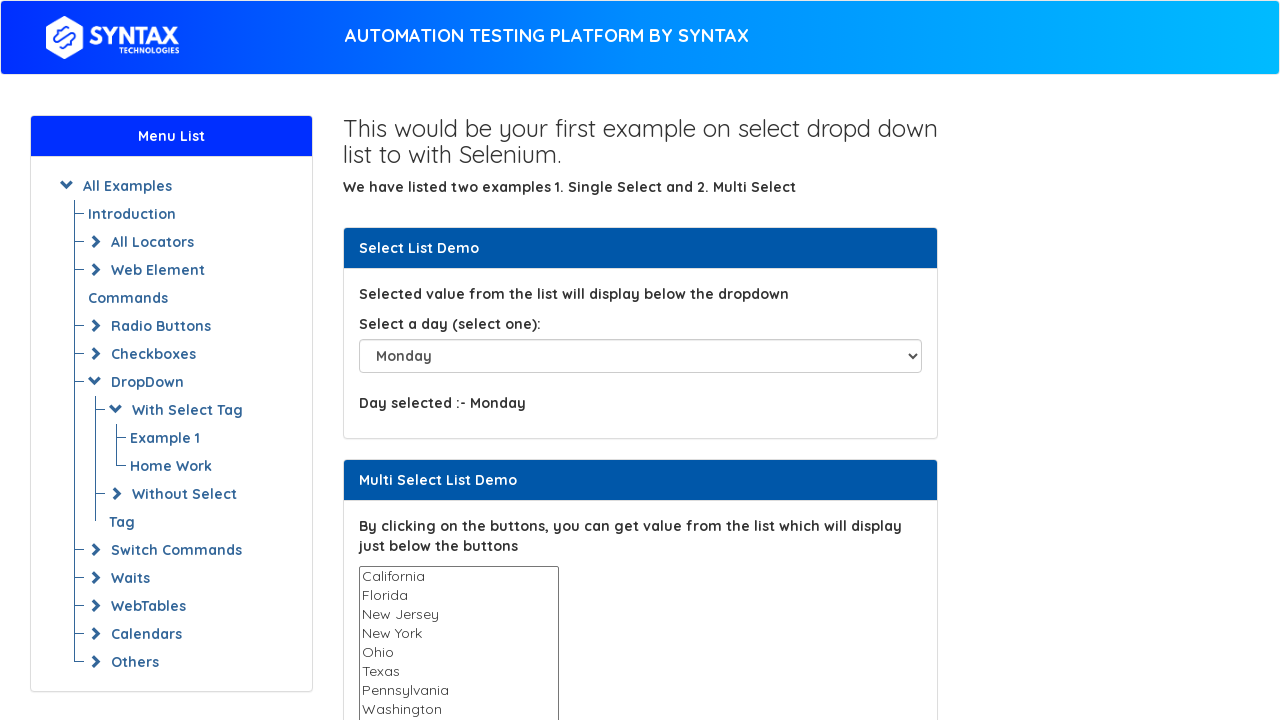

Waited 1000ms for selection to process
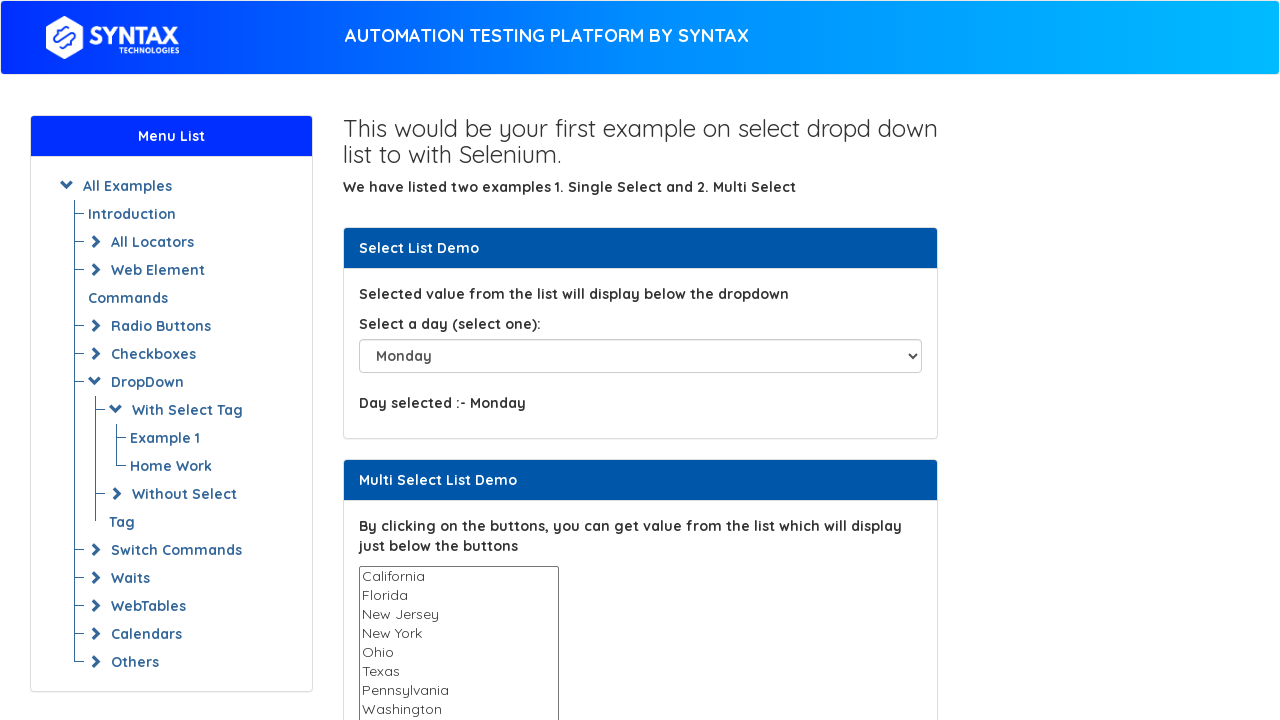

Selected dropdown option at index 3 on #select-demo
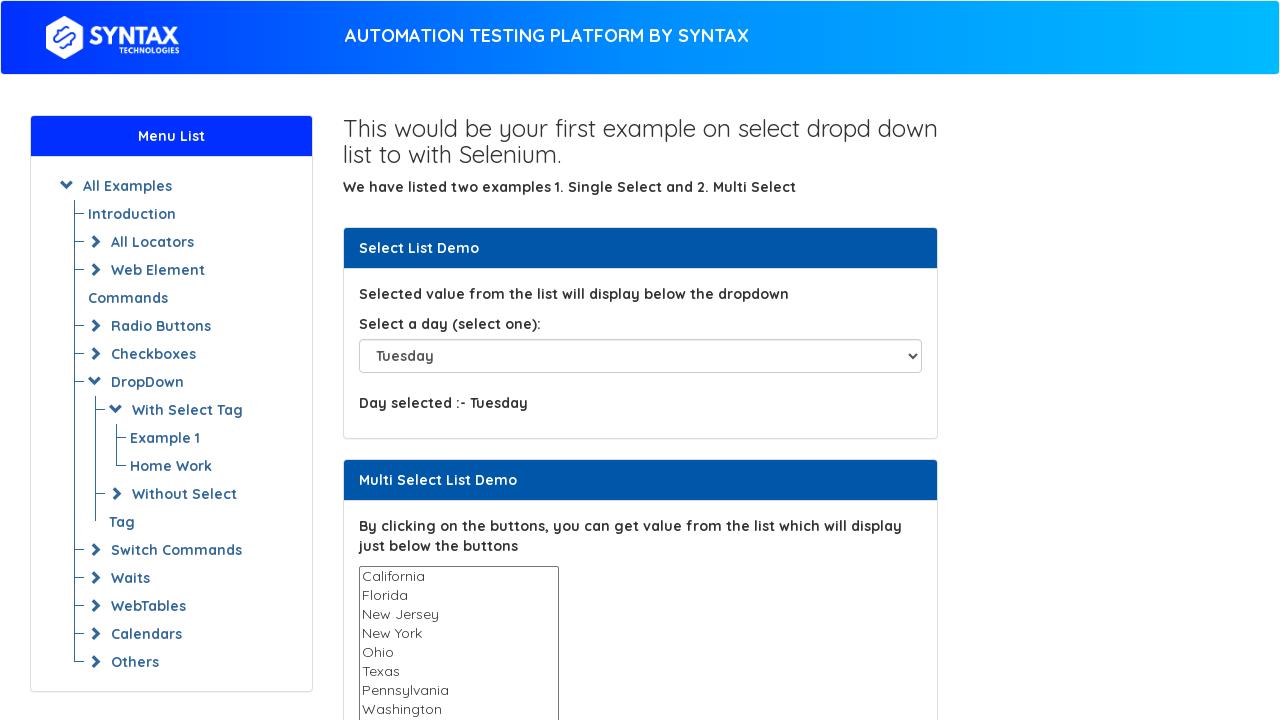

Waited 1000ms for selection to process
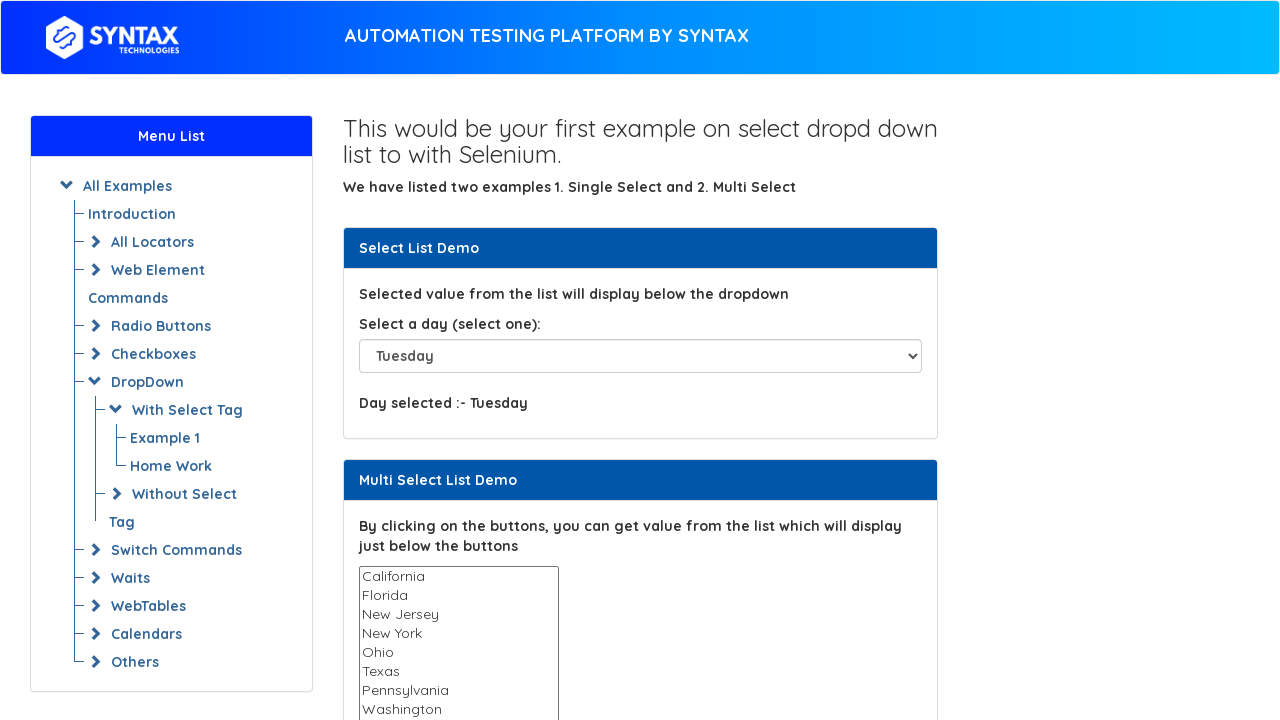

Selected dropdown option at index 4 on #select-demo
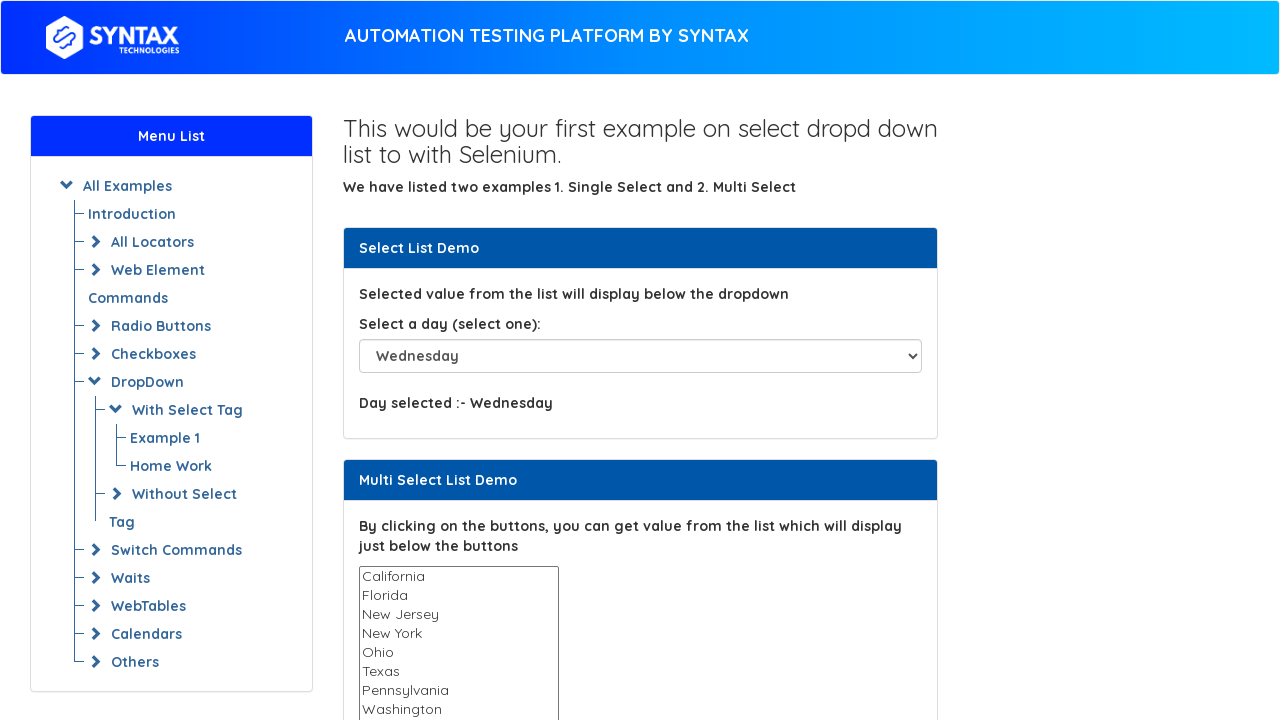

Waited 1000ms for selection to process
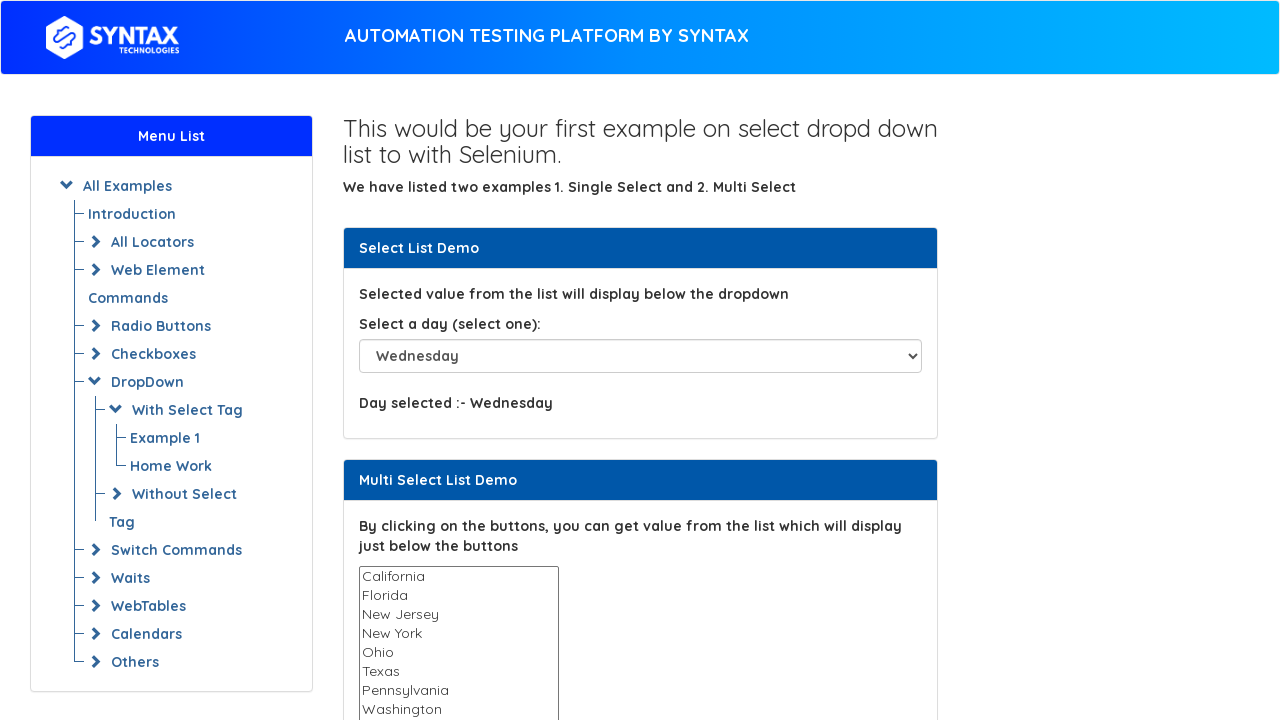

Selected dropdown option at index 5 on #select-demo
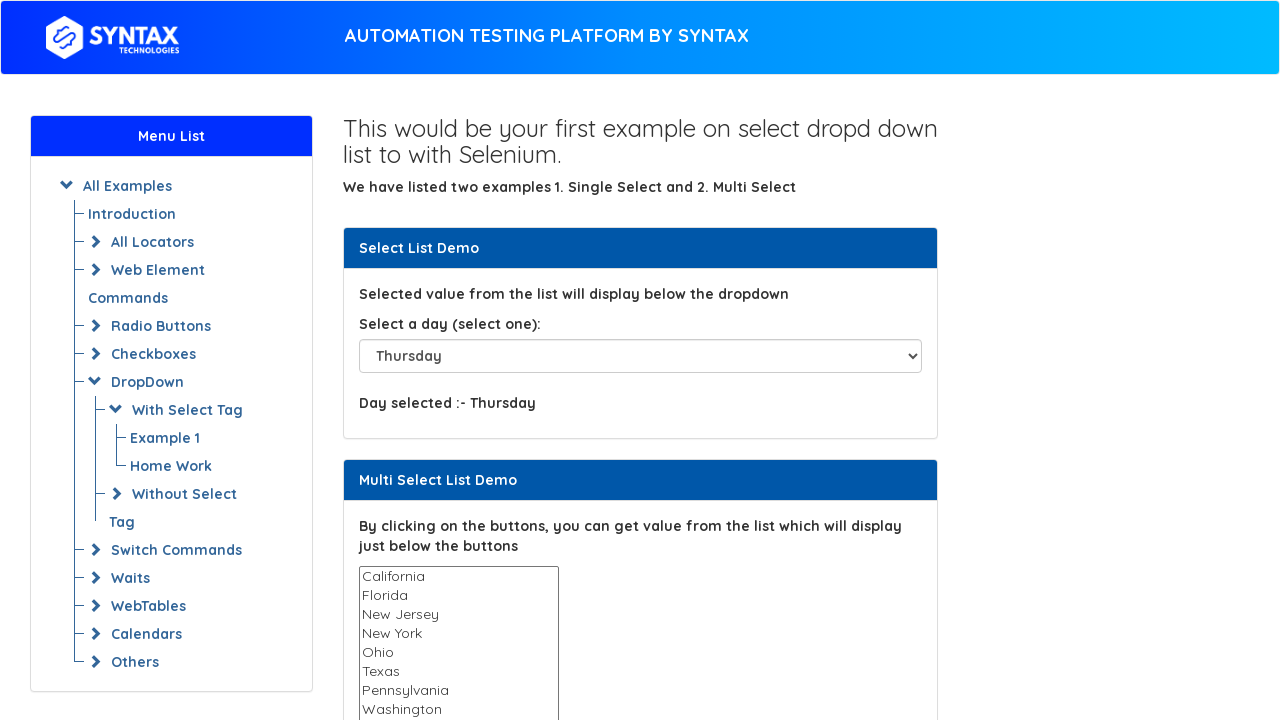

Waited 1000ms for selection to process
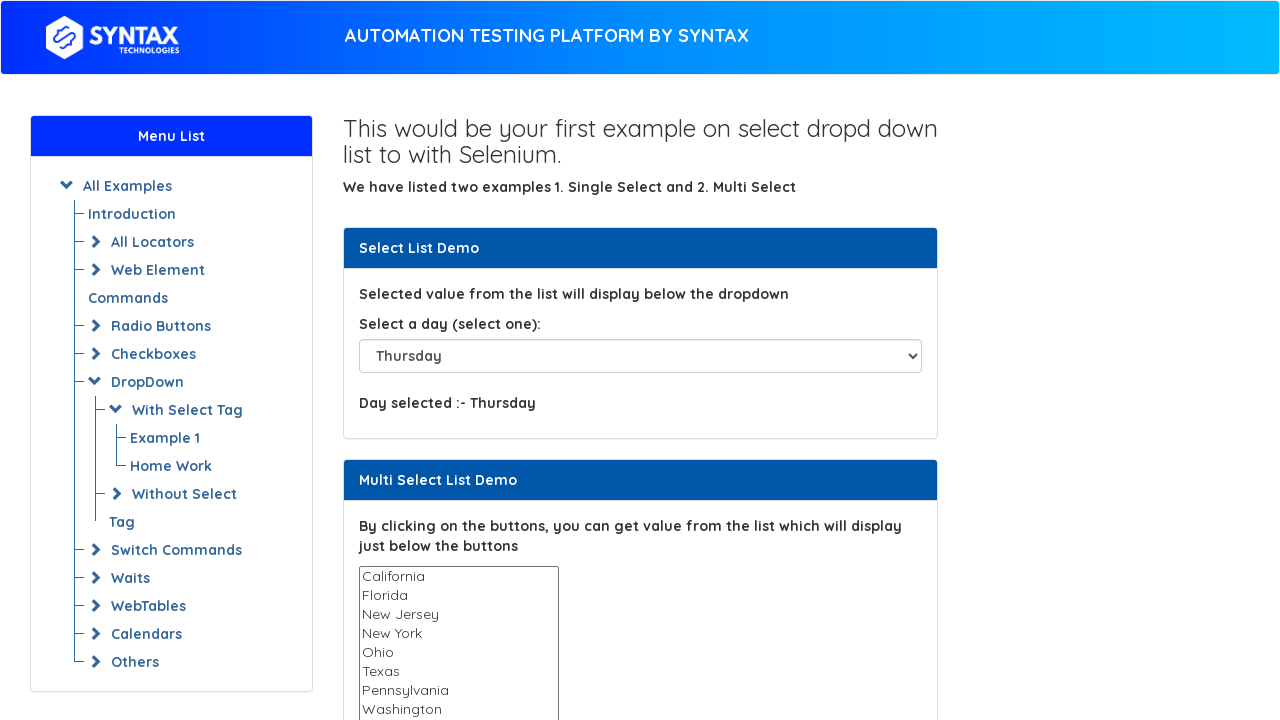

Selected dropdown option at index 6 on #select-demo
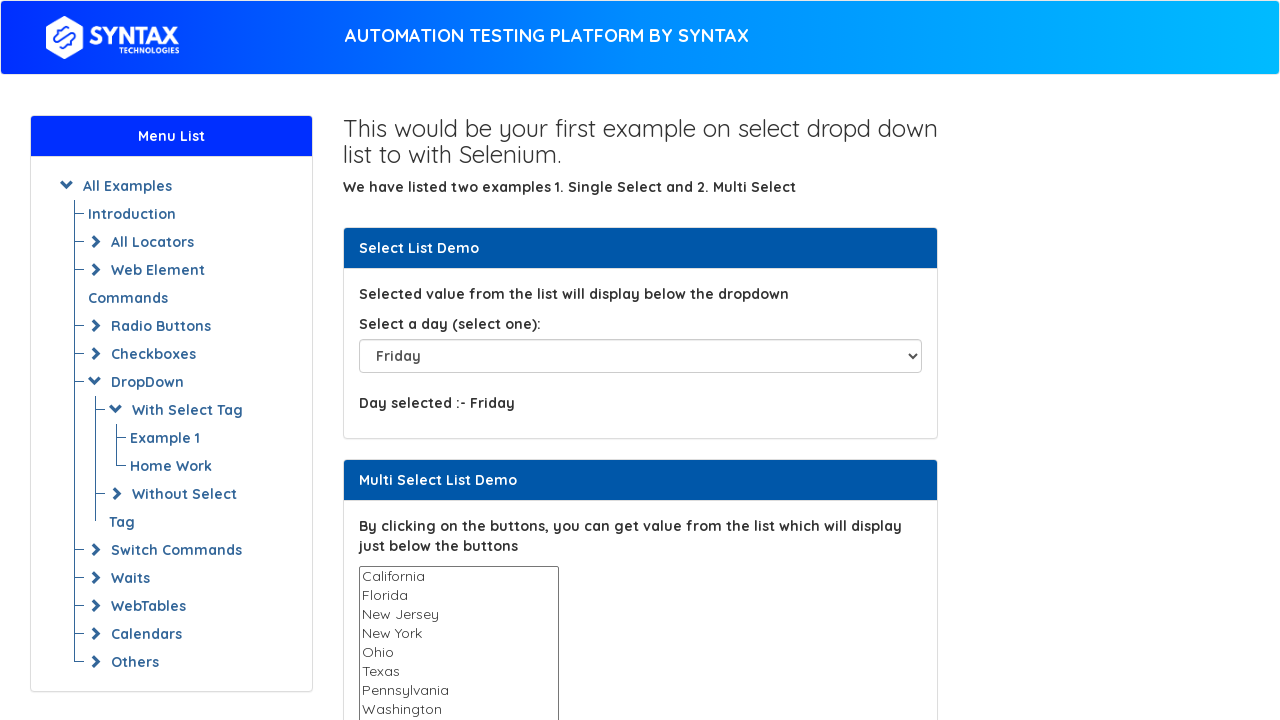

Waited 1000ms for selection to process
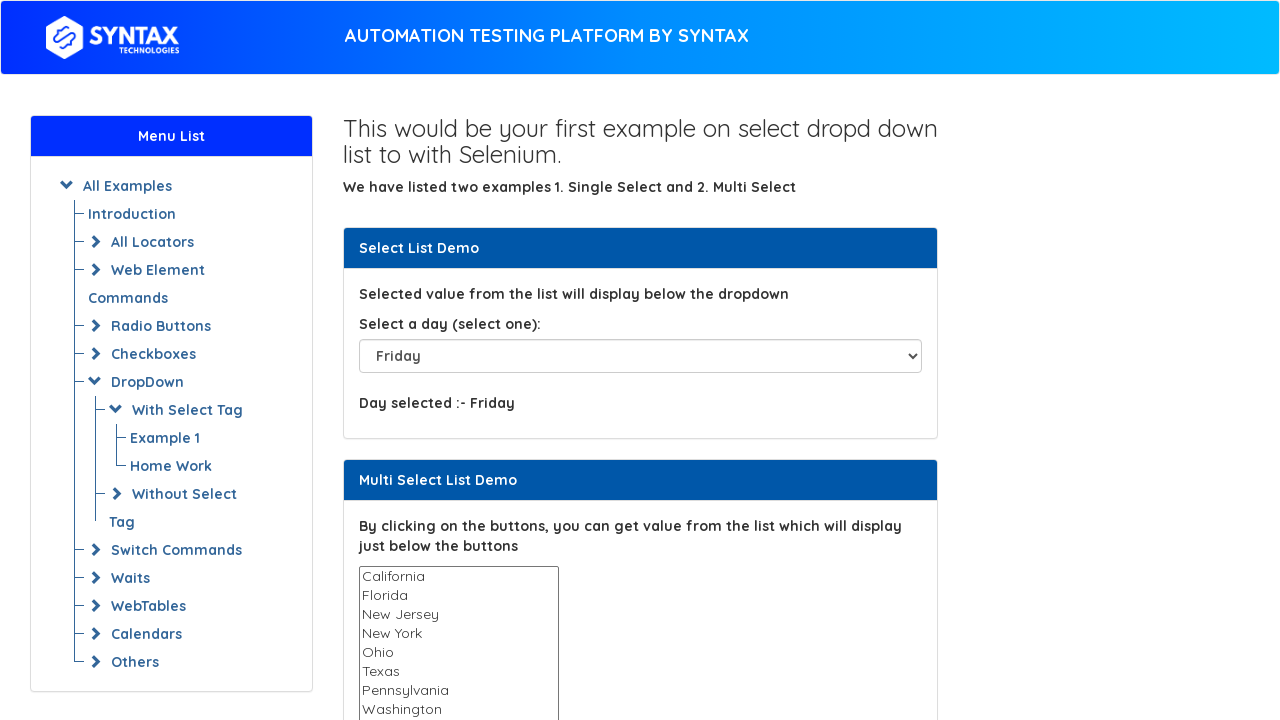

Selected dropdown option at index 7 on #select-demo
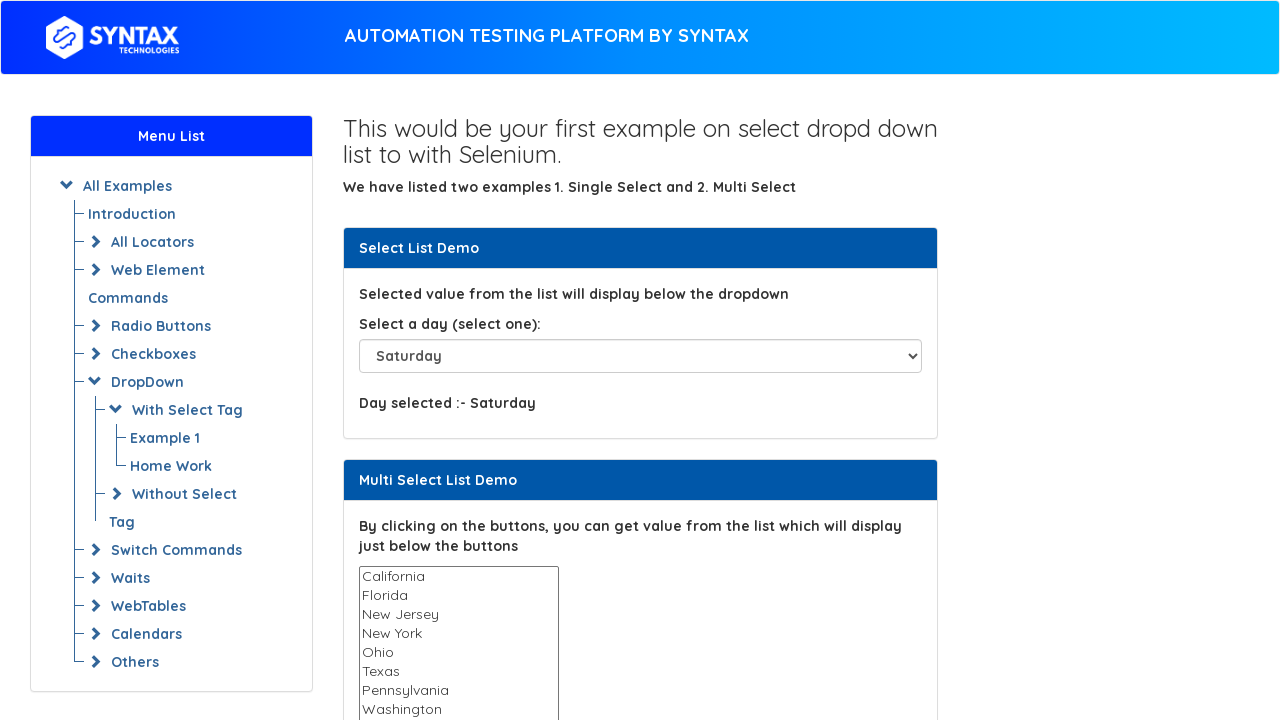

Waited 1000ms for selection to process
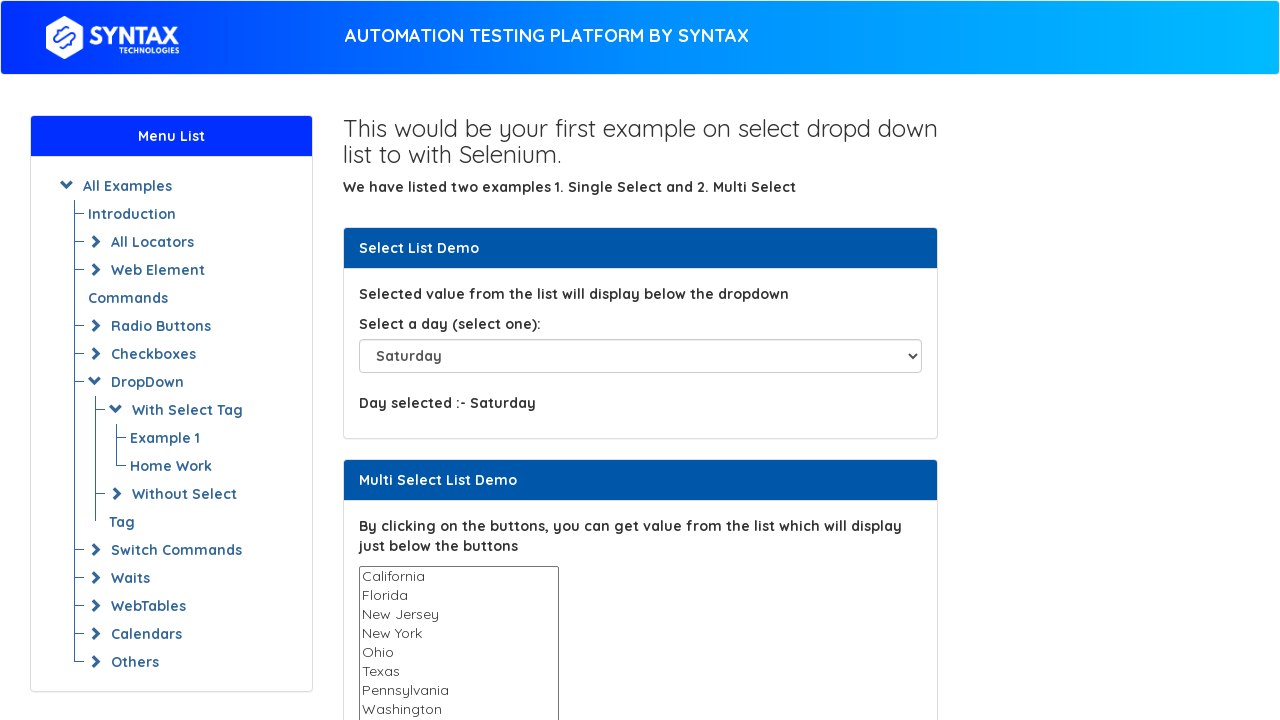

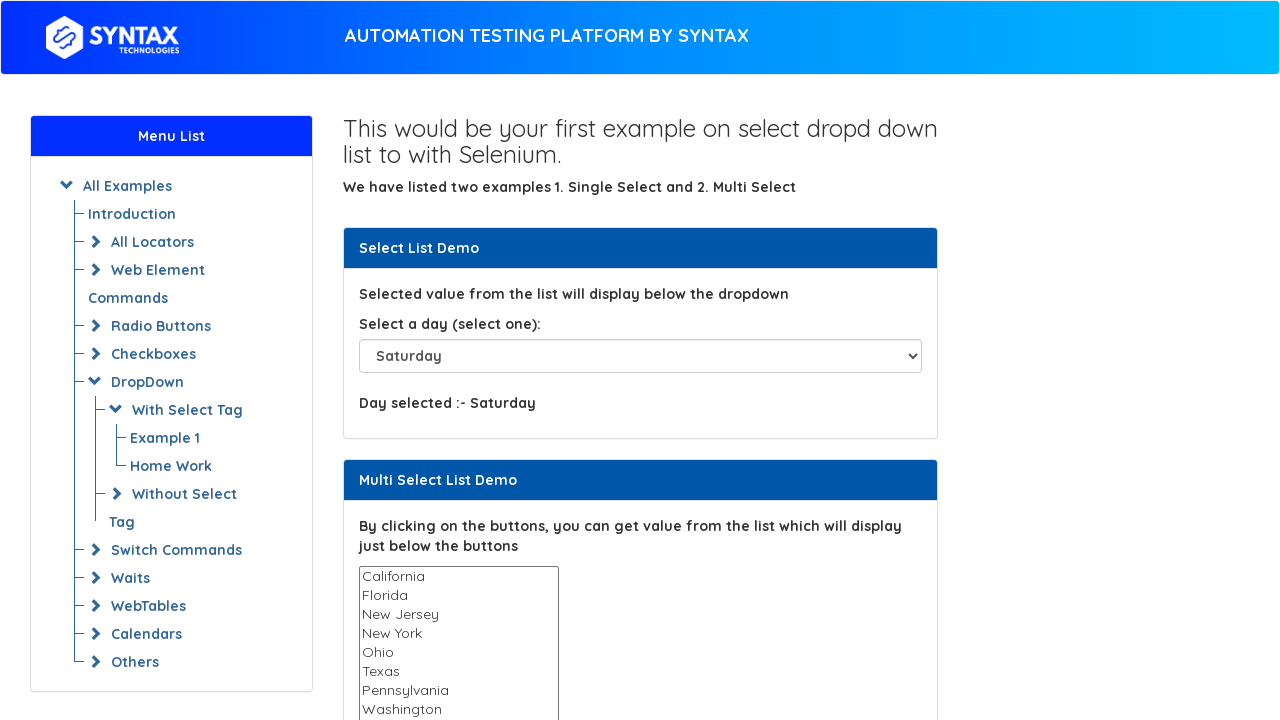